Navigates to a website and clicks through navigation menu items, demonstrating basic driver API functionality

Starting URL: http://whiteboxqa.com/

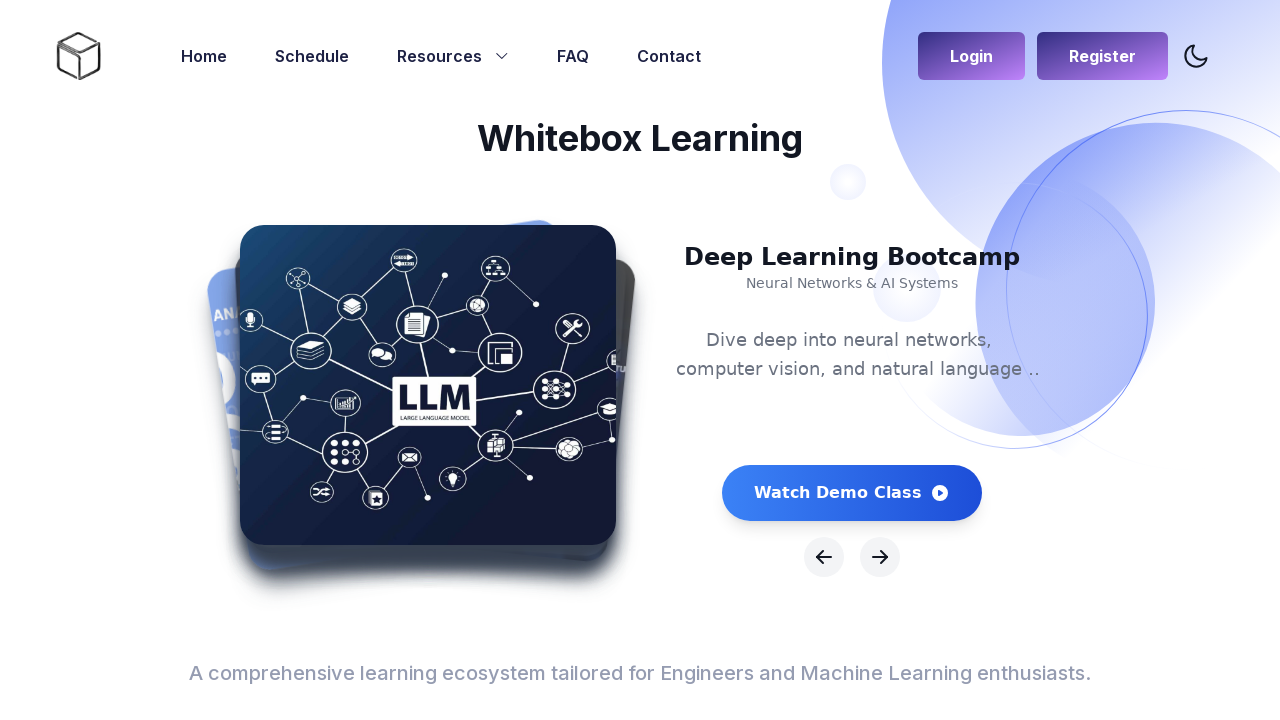

Navigated to http://whiteboxqa.com/
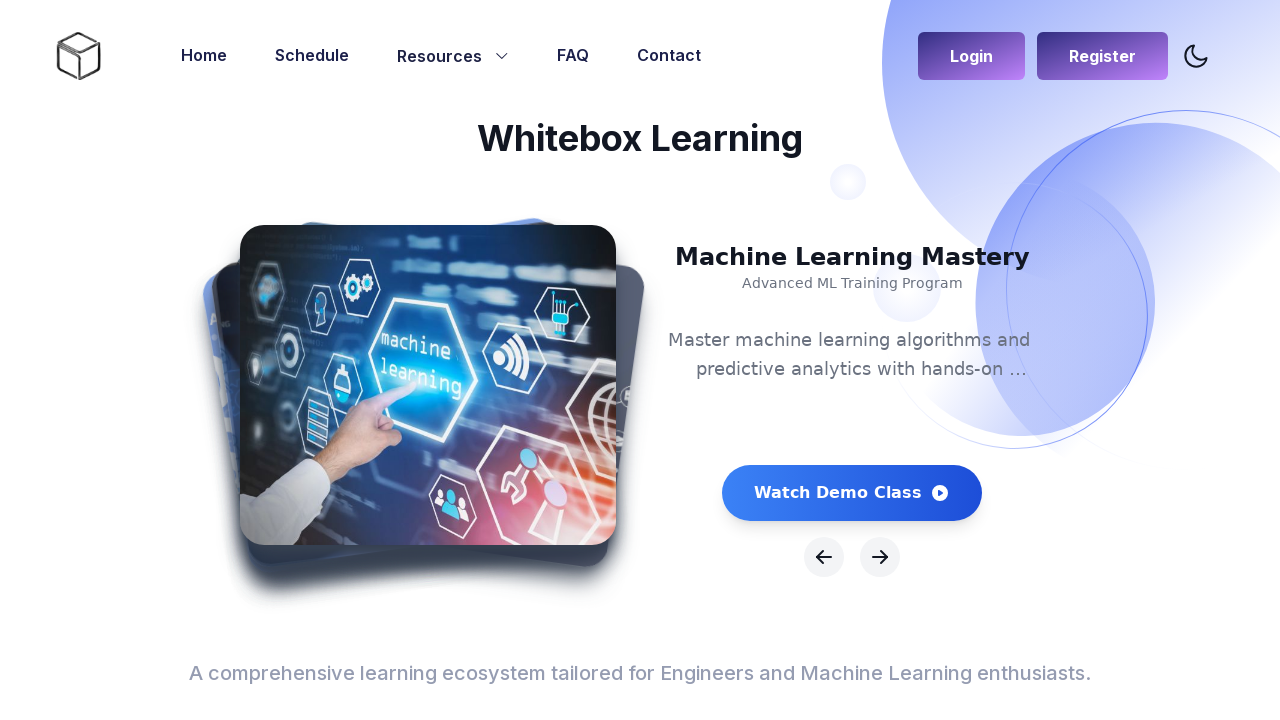

Retrieved all navigation menu links from header
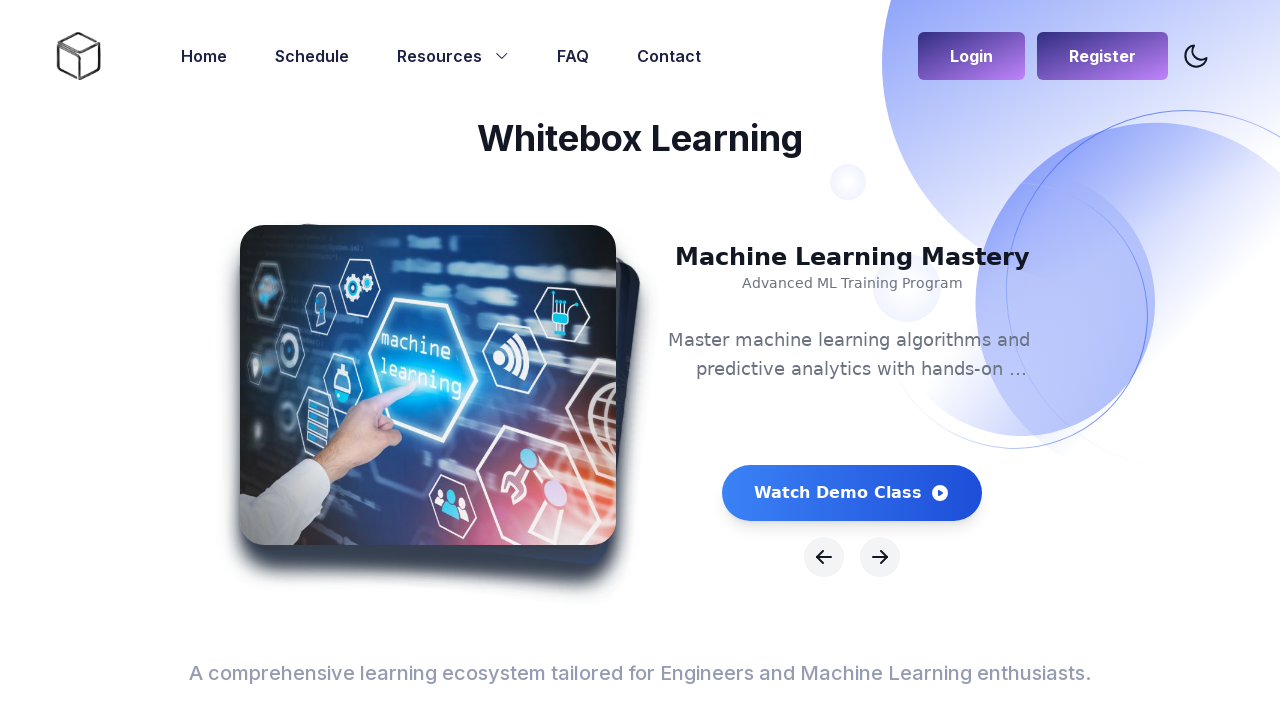

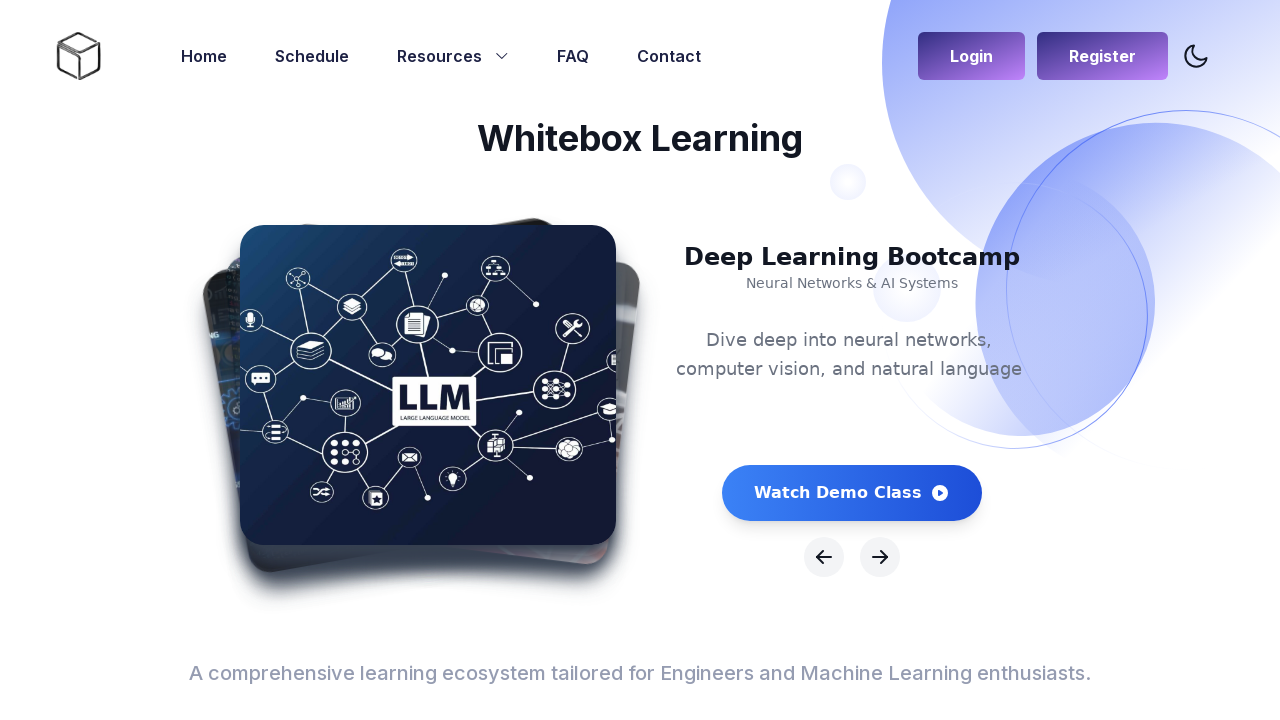